Tests scroll functionality by scrolling to a form, filling in a full name field and a date field

Starting URL: https://formy-project.herokuapp.com/scroll

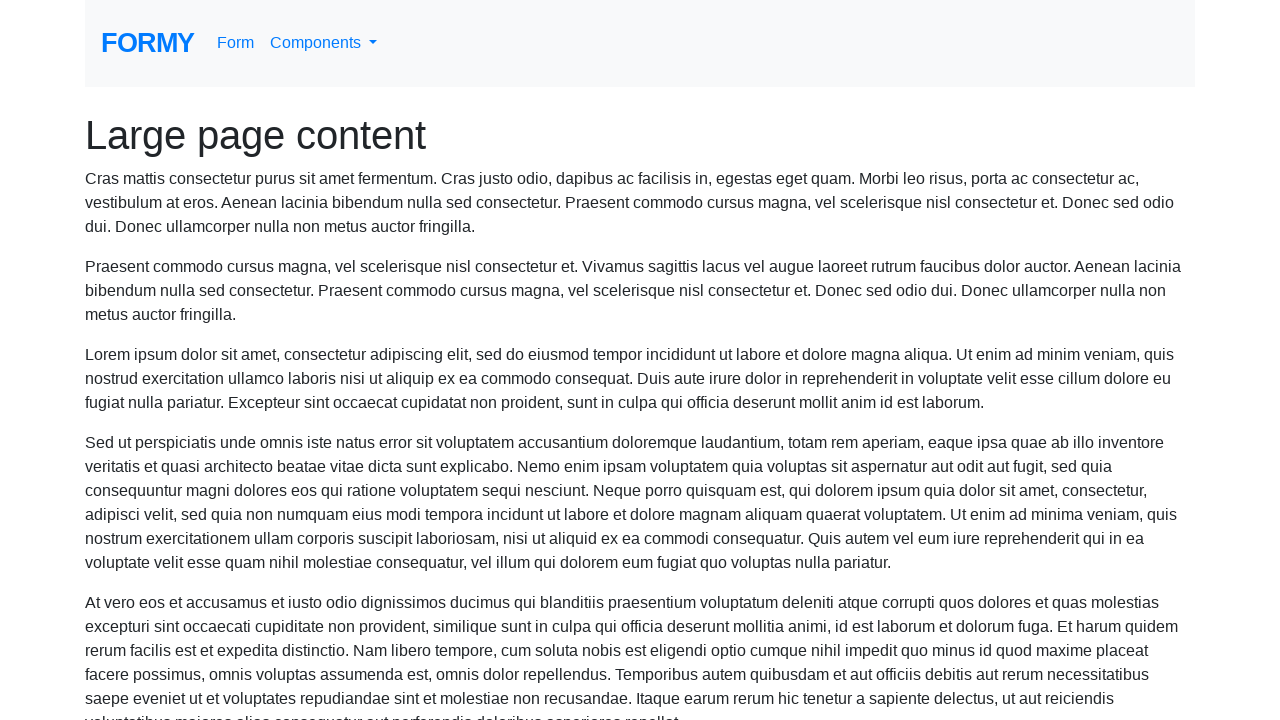

Located the full name field
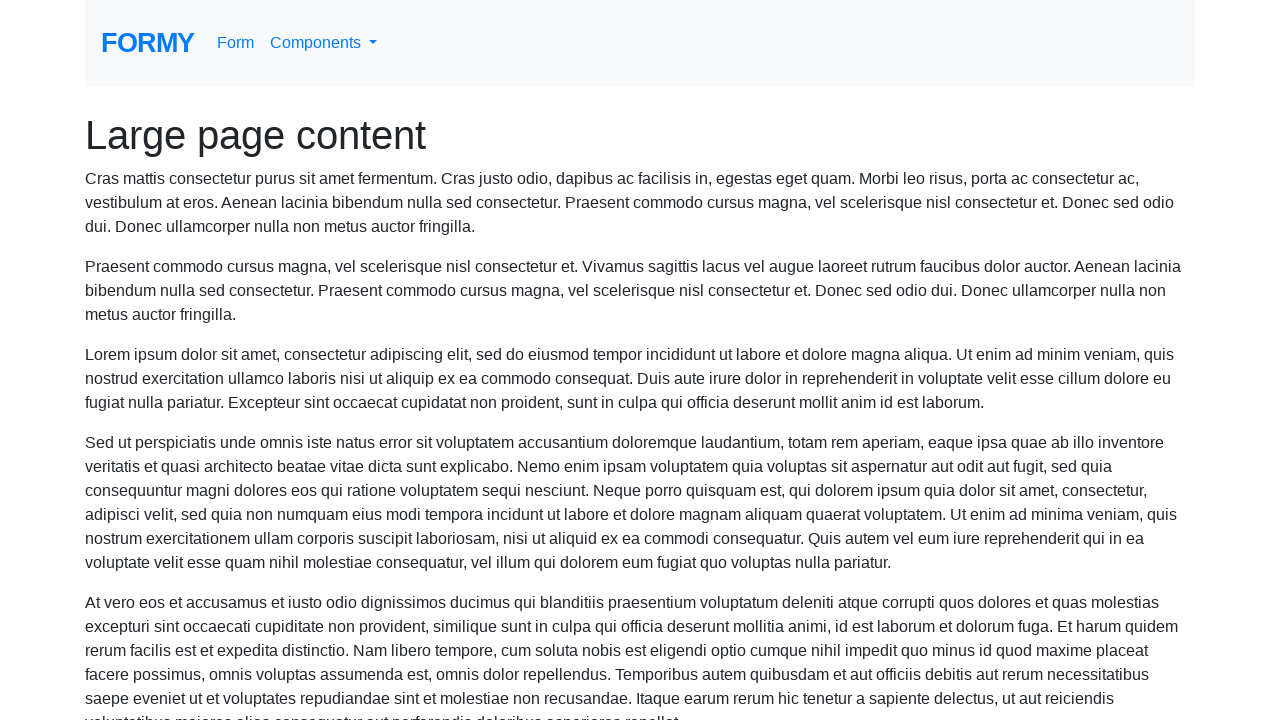

Scrolled to the full name field
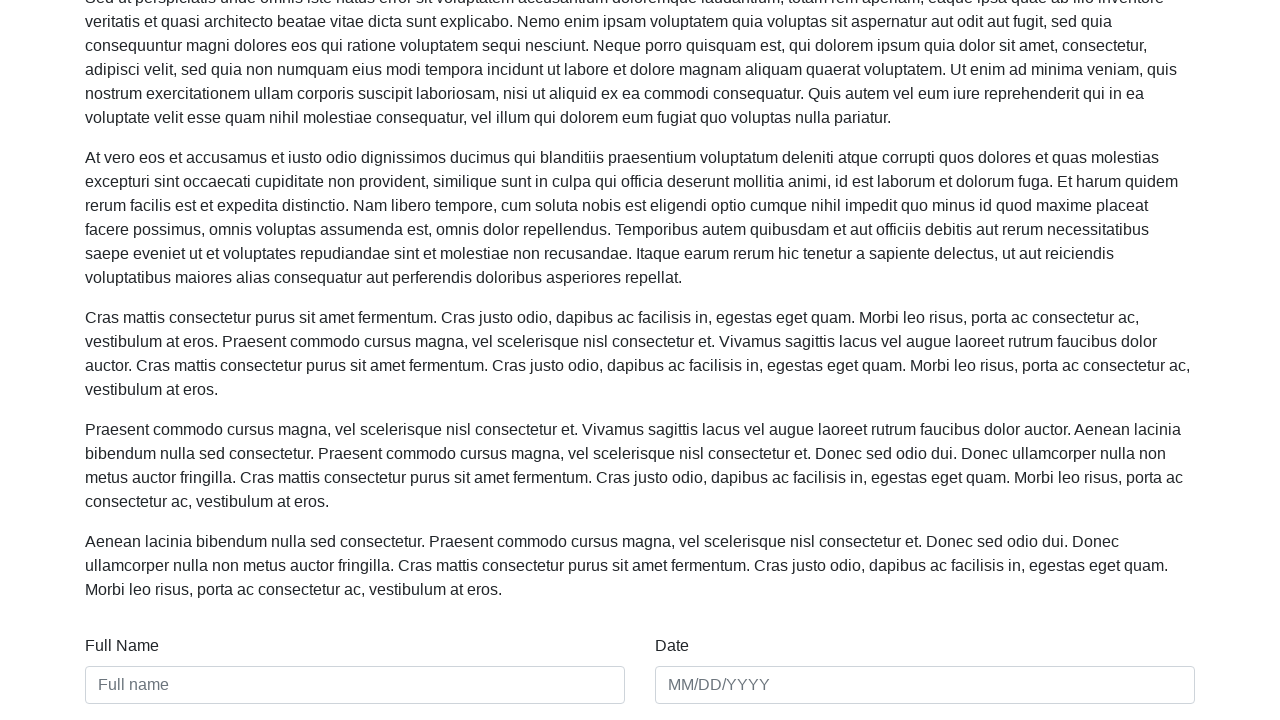

Filled full name field with 'siva full name' on .form-control >> nth=0
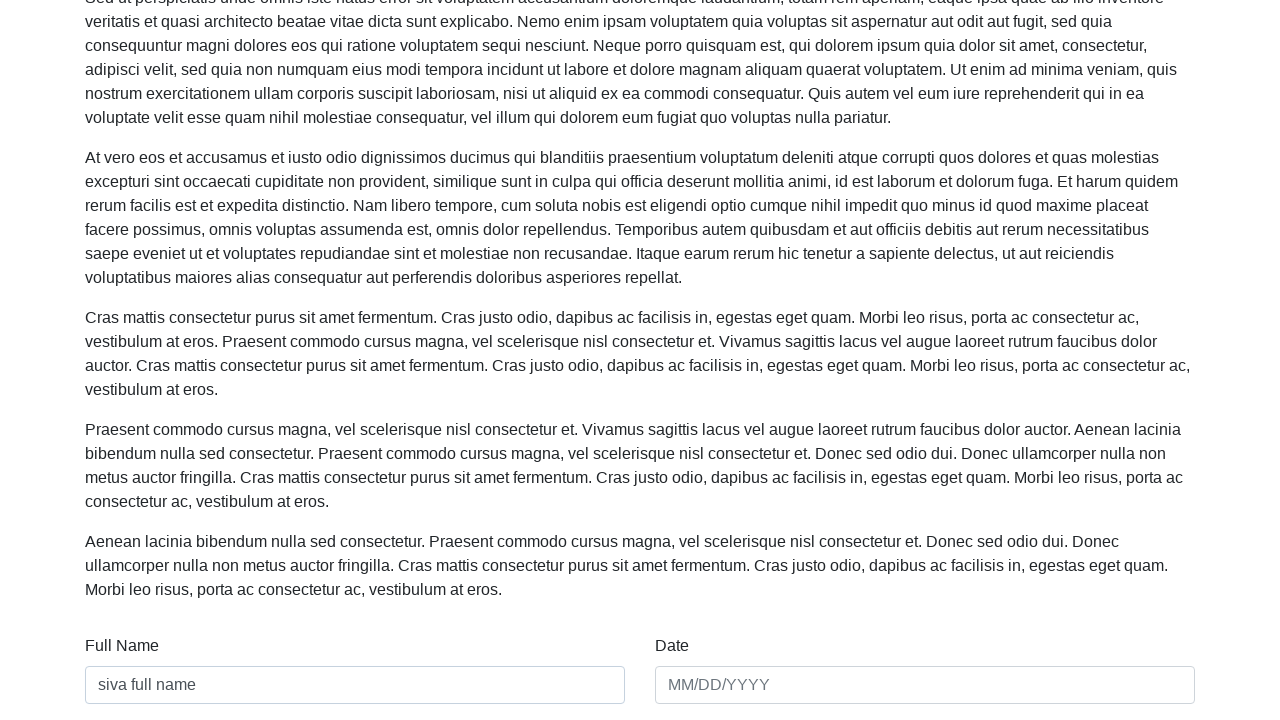

Filled date field with '01/07/1980' on input.form-control#date
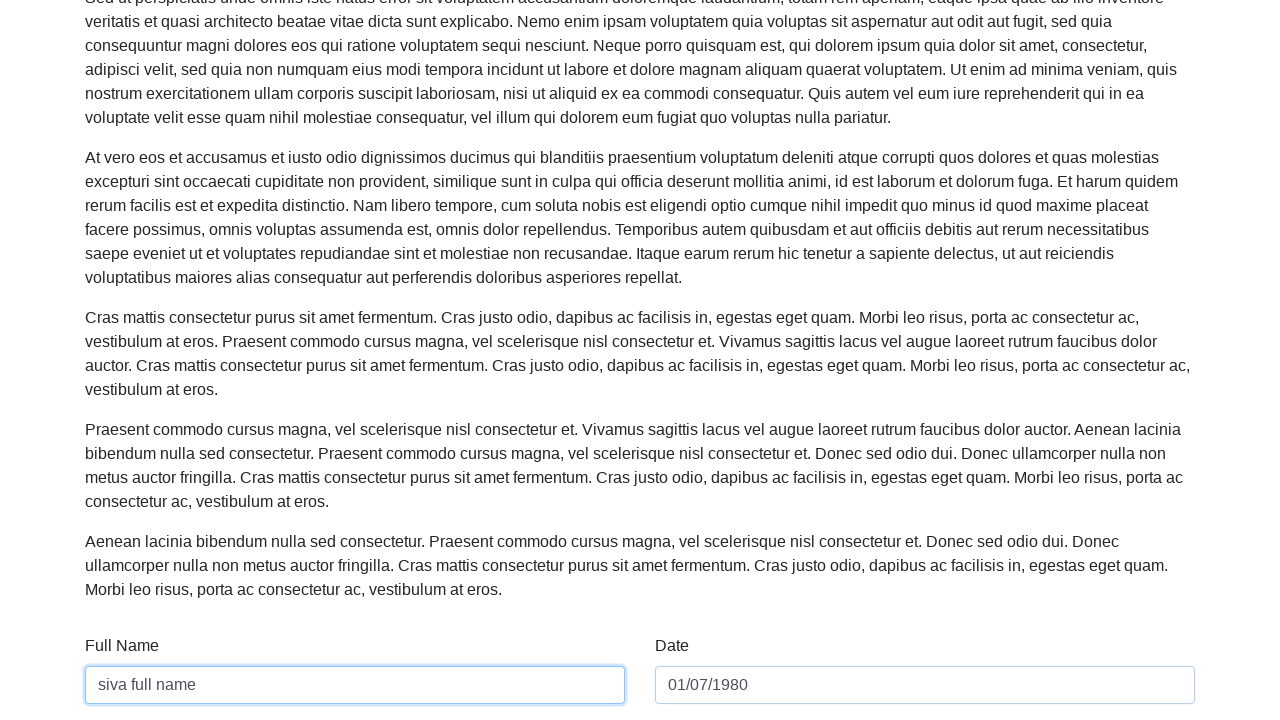

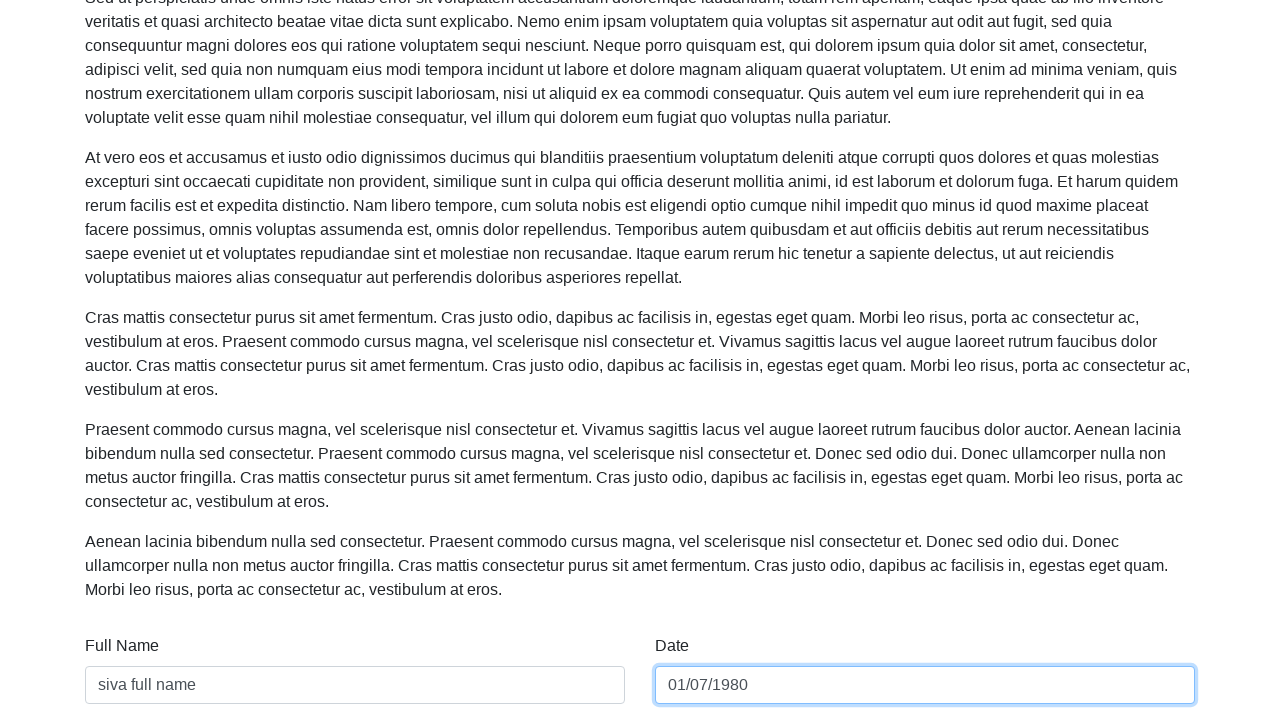